Tests editing a todo item by double-clicking, changing the text, and pressing Enter

Starting URL: https://demo.playwright.dev/todomvc

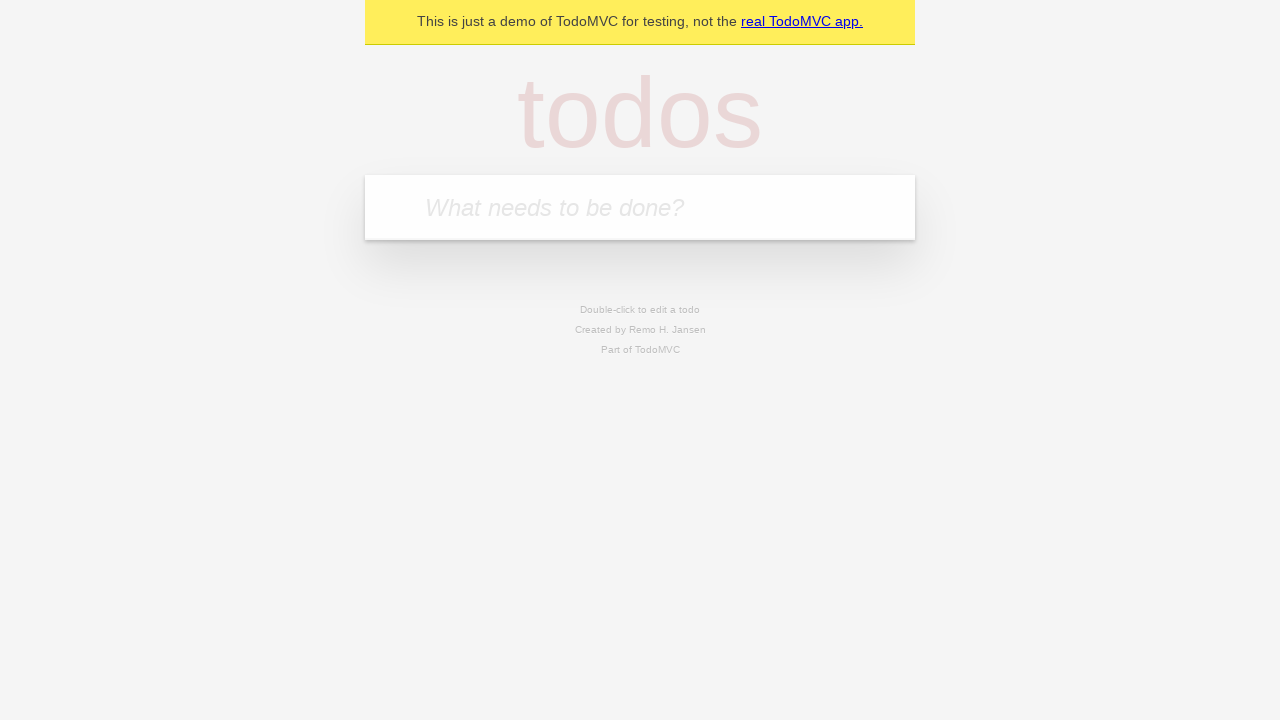

Filled new todo input with 'buy some cheese' on internal:attr=[placeholder="What needs to be done?"i]
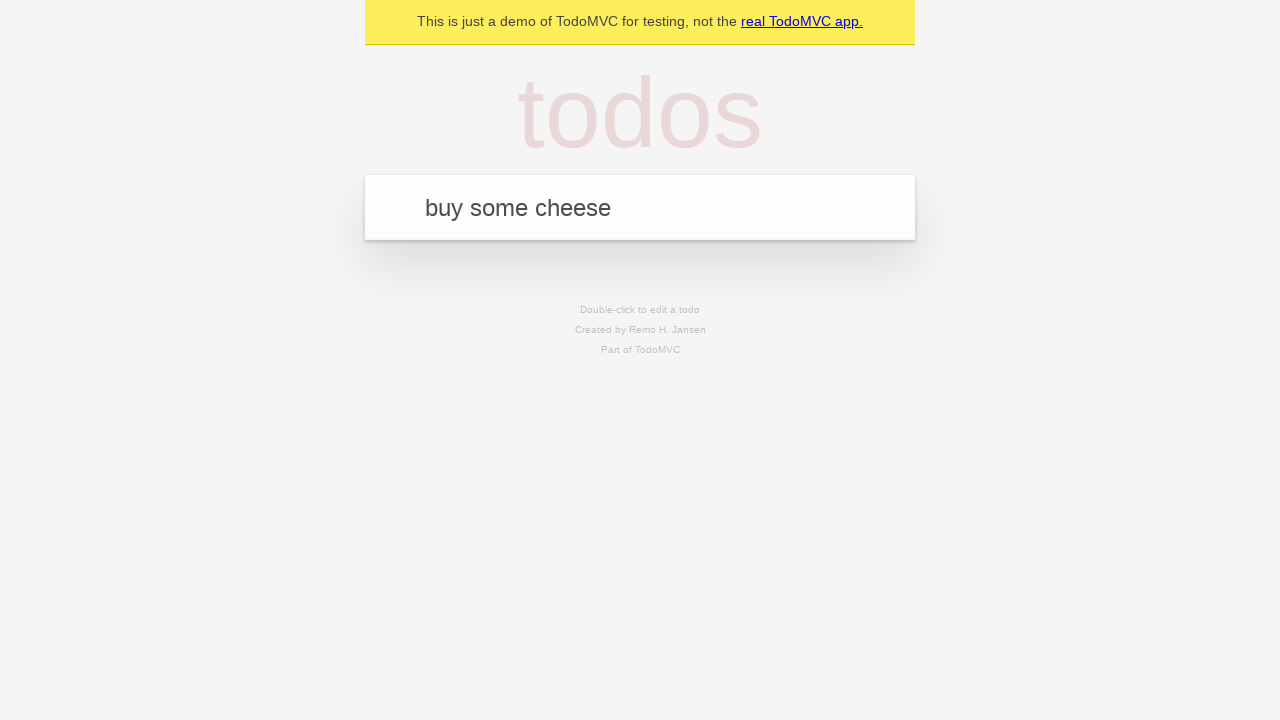

Pressed Enter to create todo 'buy some cheese' on internal:attr=[placeholder="What needs to be done?"i]
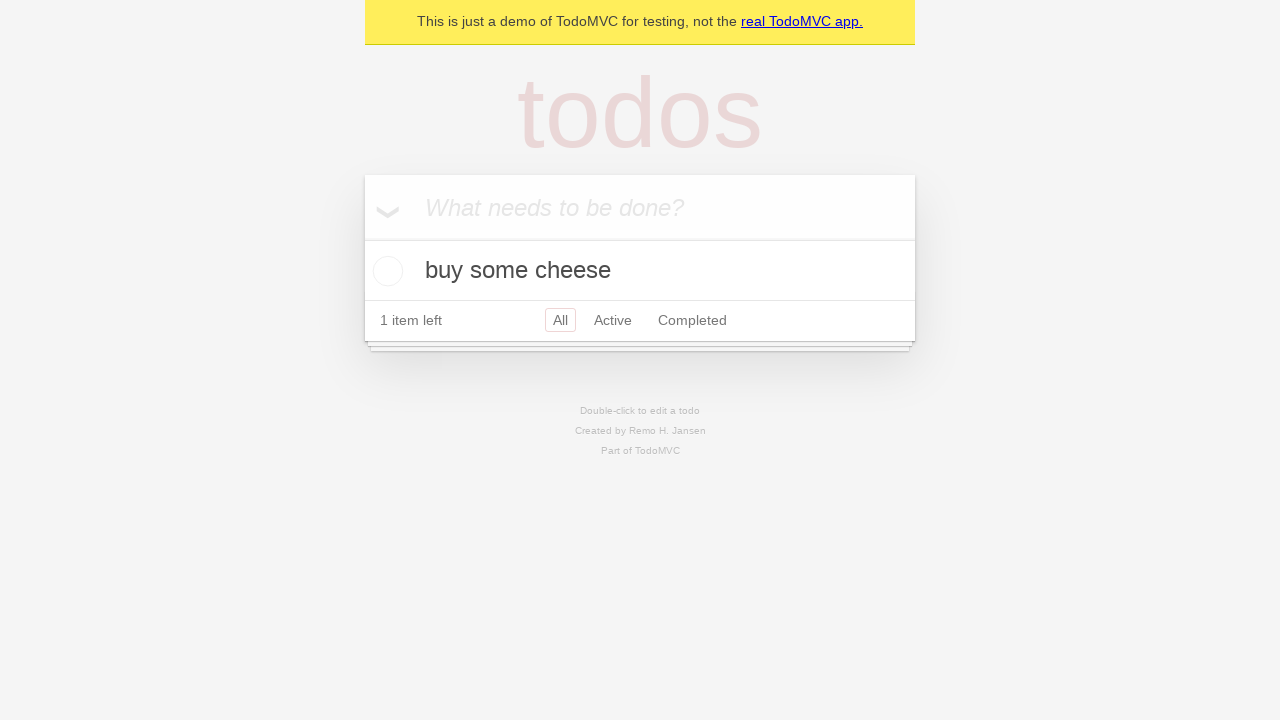

Filled new todo input with 'feed the cat' on internal:attr=[placeholder="What needs to be done?"i]
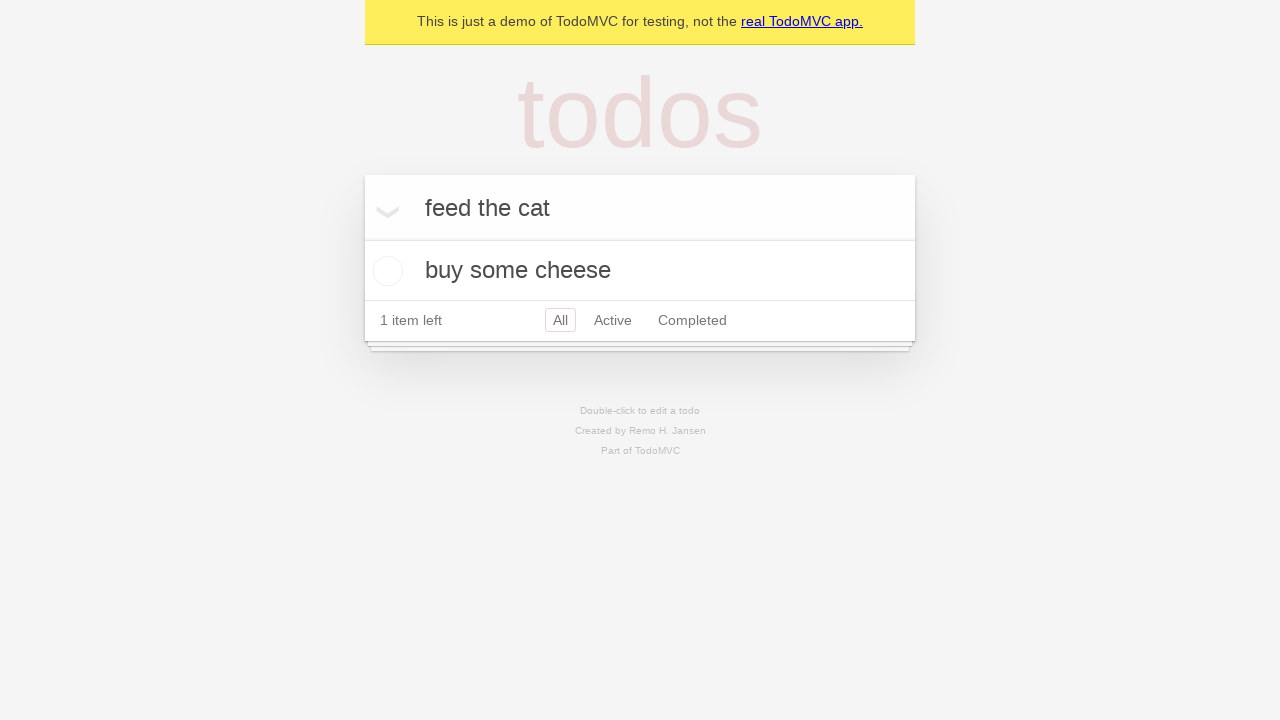

Pressed Enter to create todo 'feed the cat' on internal:attr=[placeholder="What needs to be done?"i]
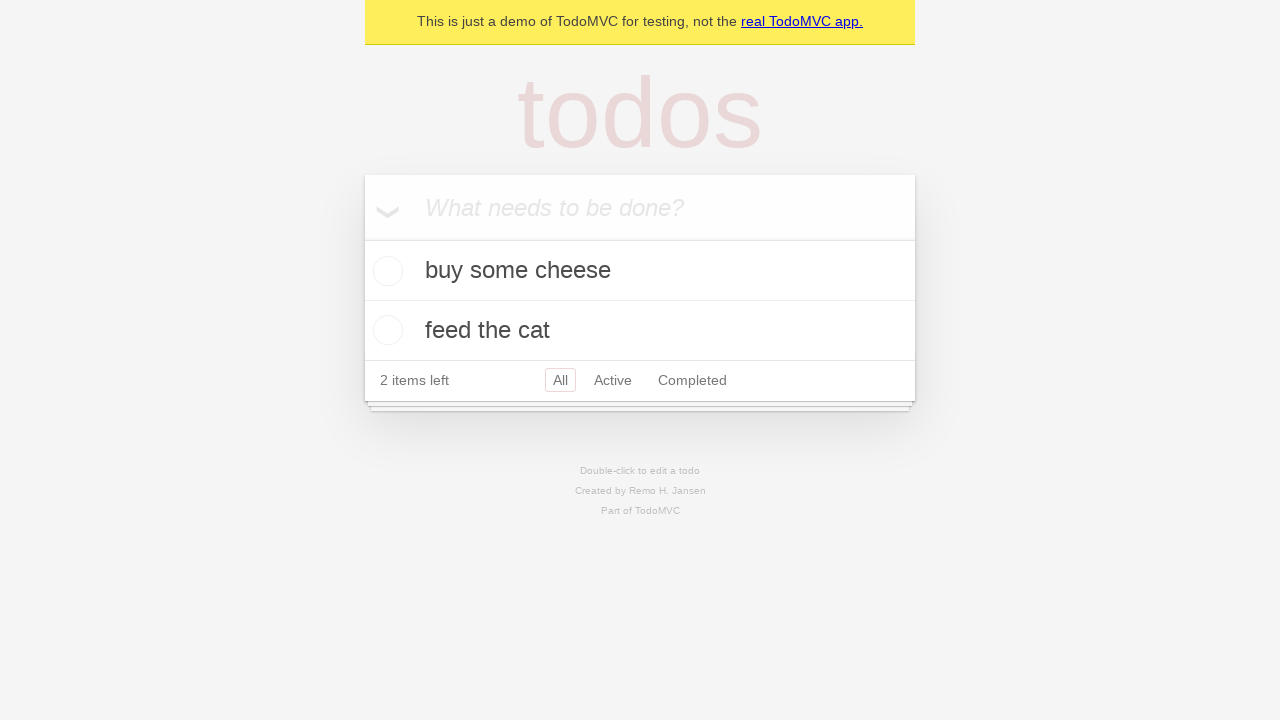

Filled new todo input with 'book a doctors appointment' on internal:attr=[placeholder="What needs to be done?"i]
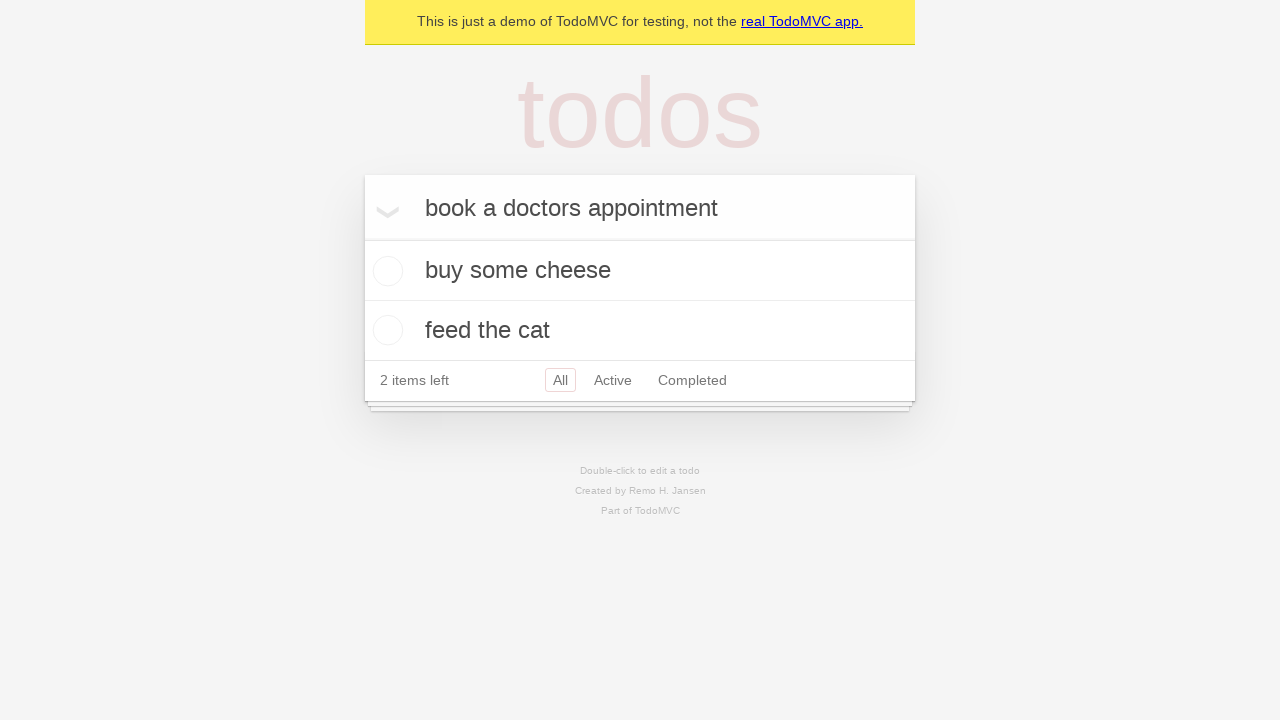

Pressed Enter to create todo 'book a doctors appointment' on internal:attr=[placeholder="What needs to be done?"i]
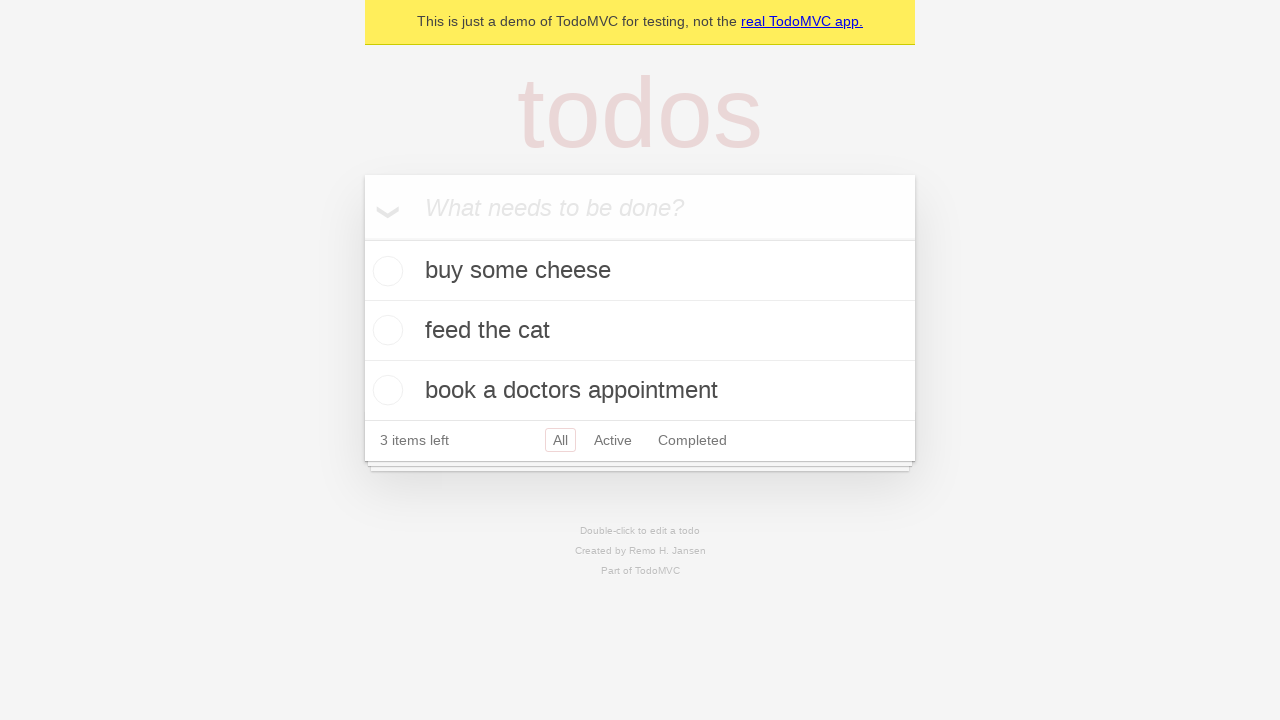

Waited for all 3 todo items to be loaded
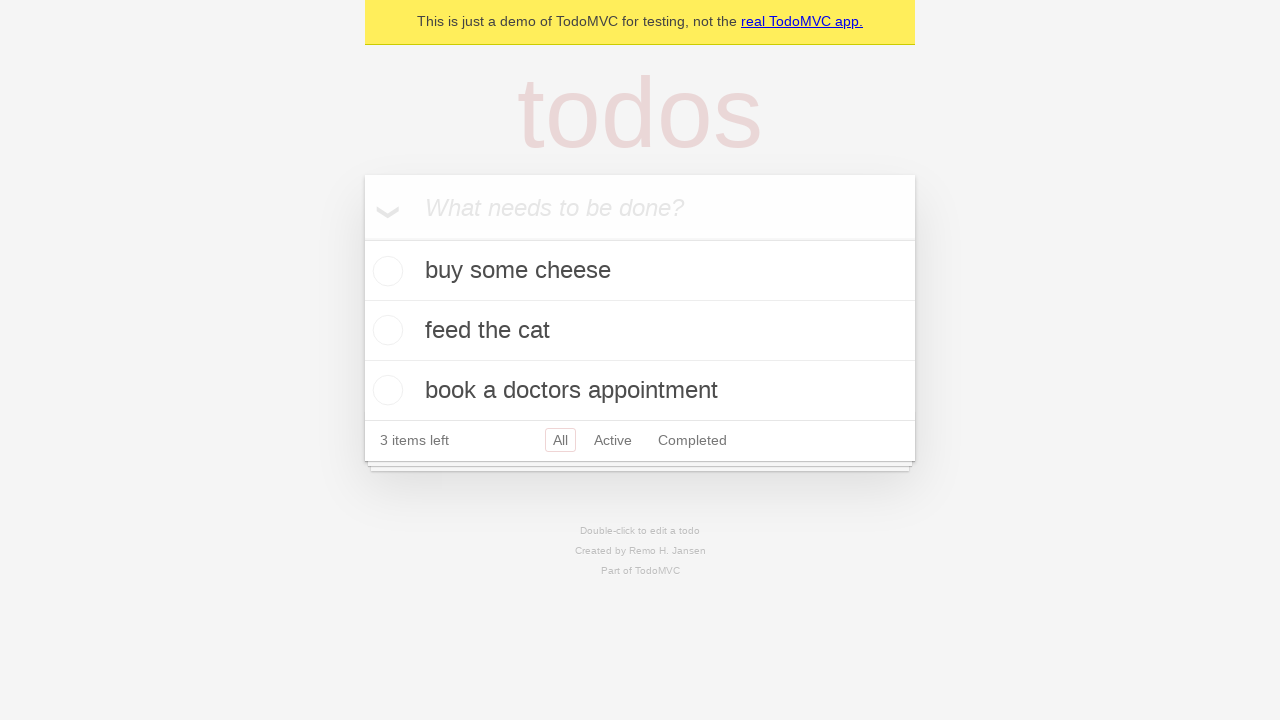

Located all todo items
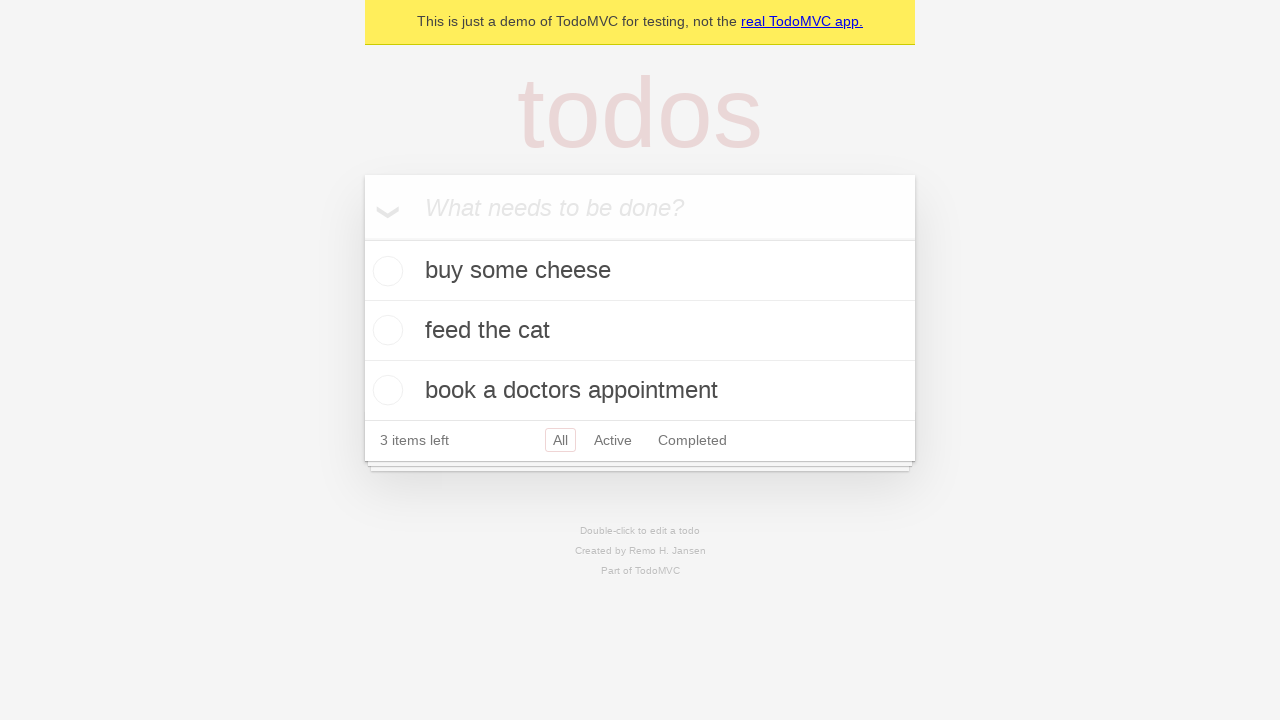

Selected the second todo item
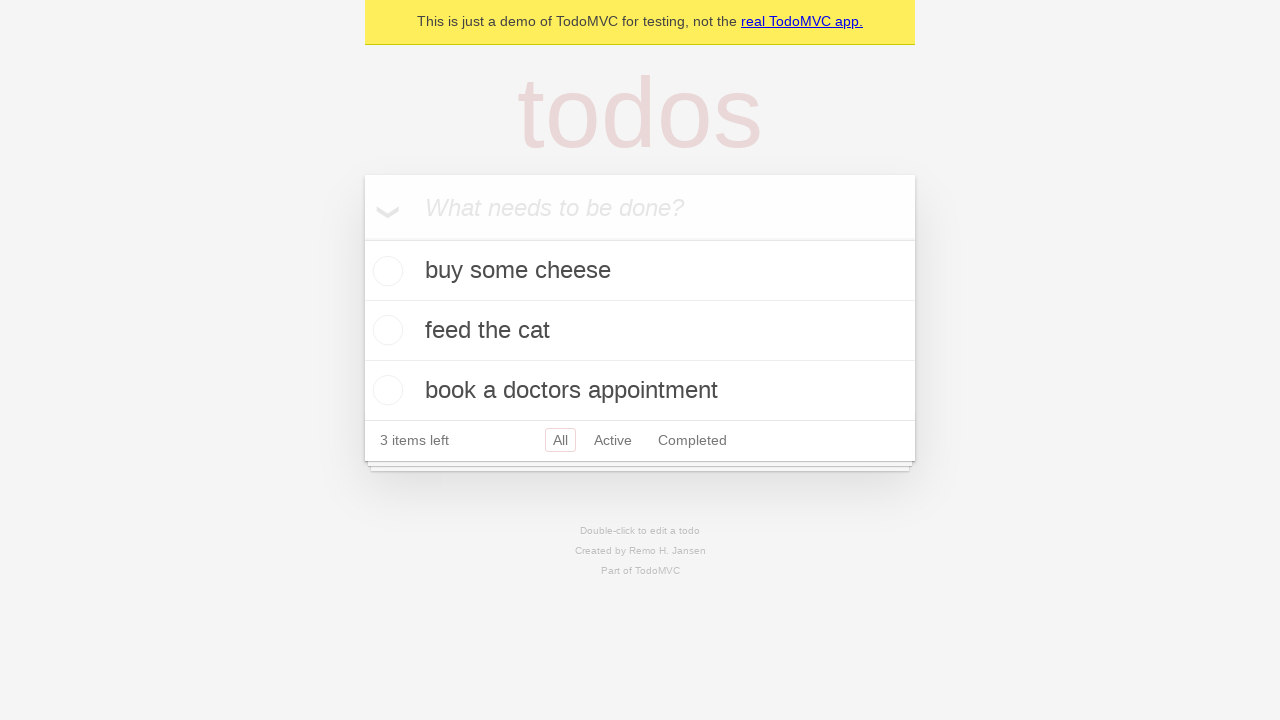

Double-clicked the second todo item to enter edit mode at (640, 331) on internal:testid=[data-testid="todo-item"s] >> nth=1
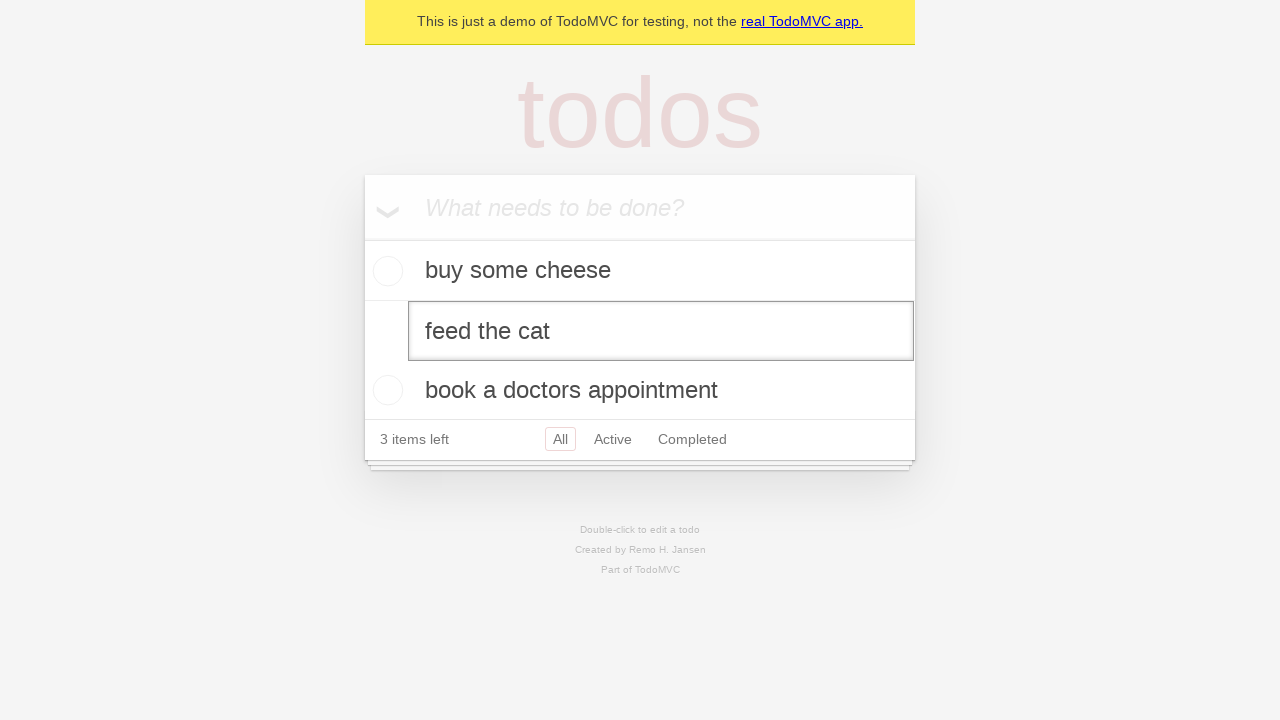

Filled edit textbox with new todo text 'buy some sausages' on internal:testid=[data-testid="todo-item"s] >> nth=1 >> internal:role=textbox[nam
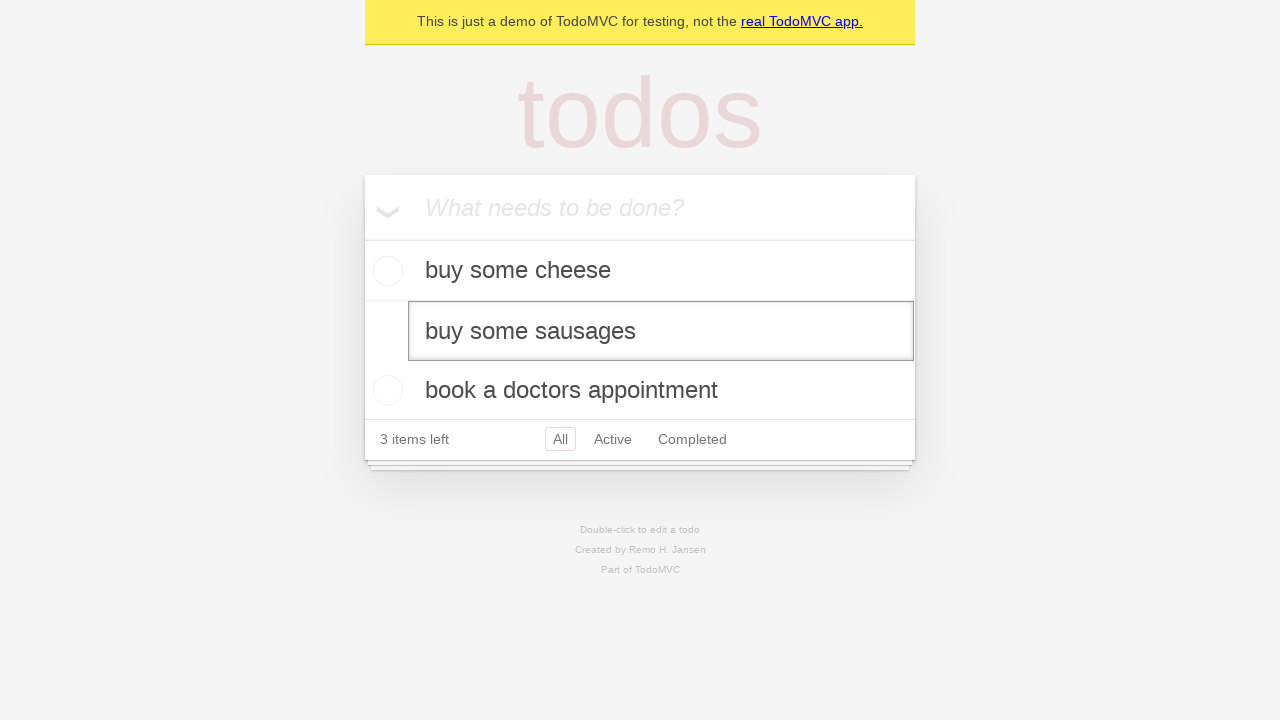

Pressed Enter to confirm the edited todo item on internal:testid=[data-testid="todo-item"s] >> nth=1 >> internal:role=textbox[nam
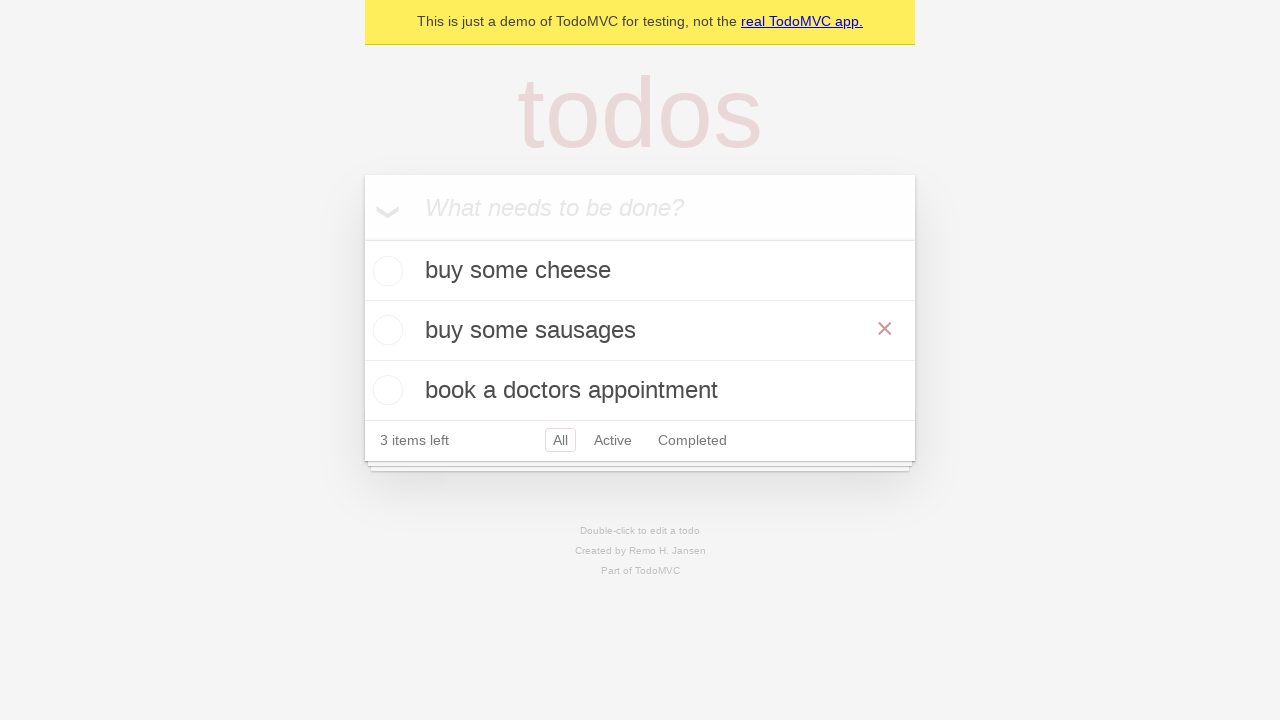

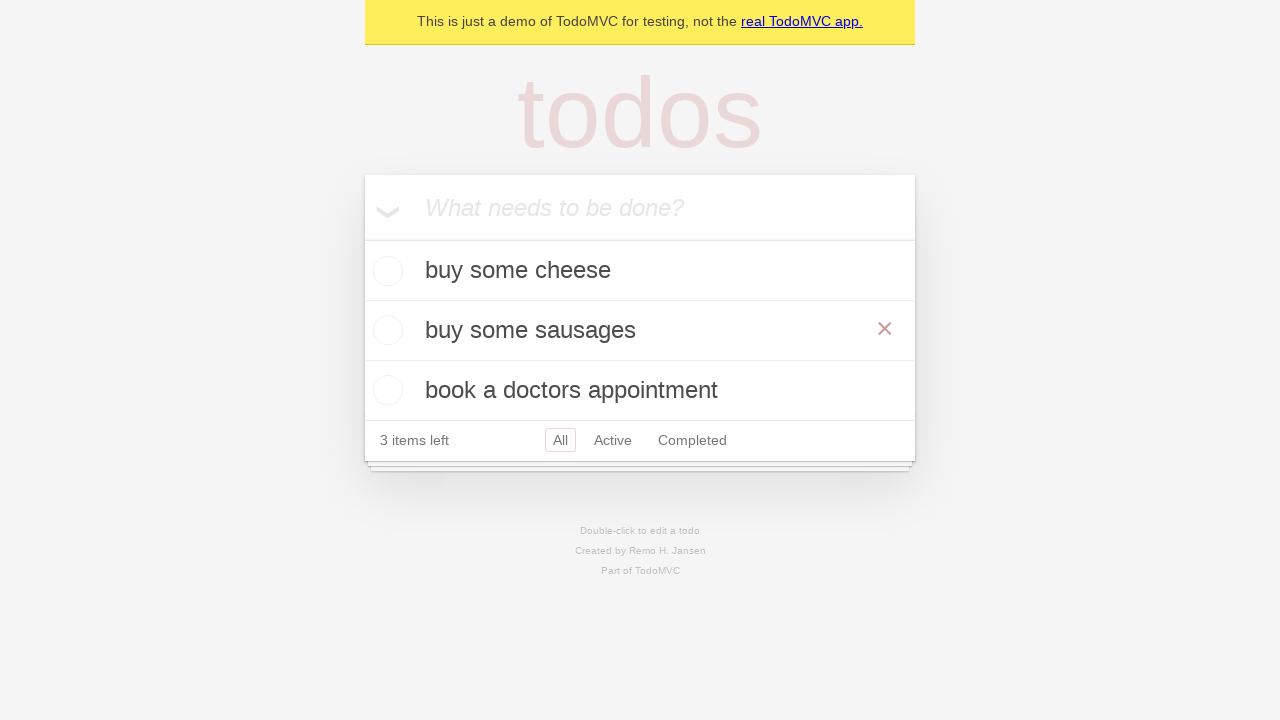